Tests keyboard input functionality by sending various key presses including Enter, Backspace, Arrow Down, and Escape

Starting URL: https://the-internet.herokuapp.com/key_presses

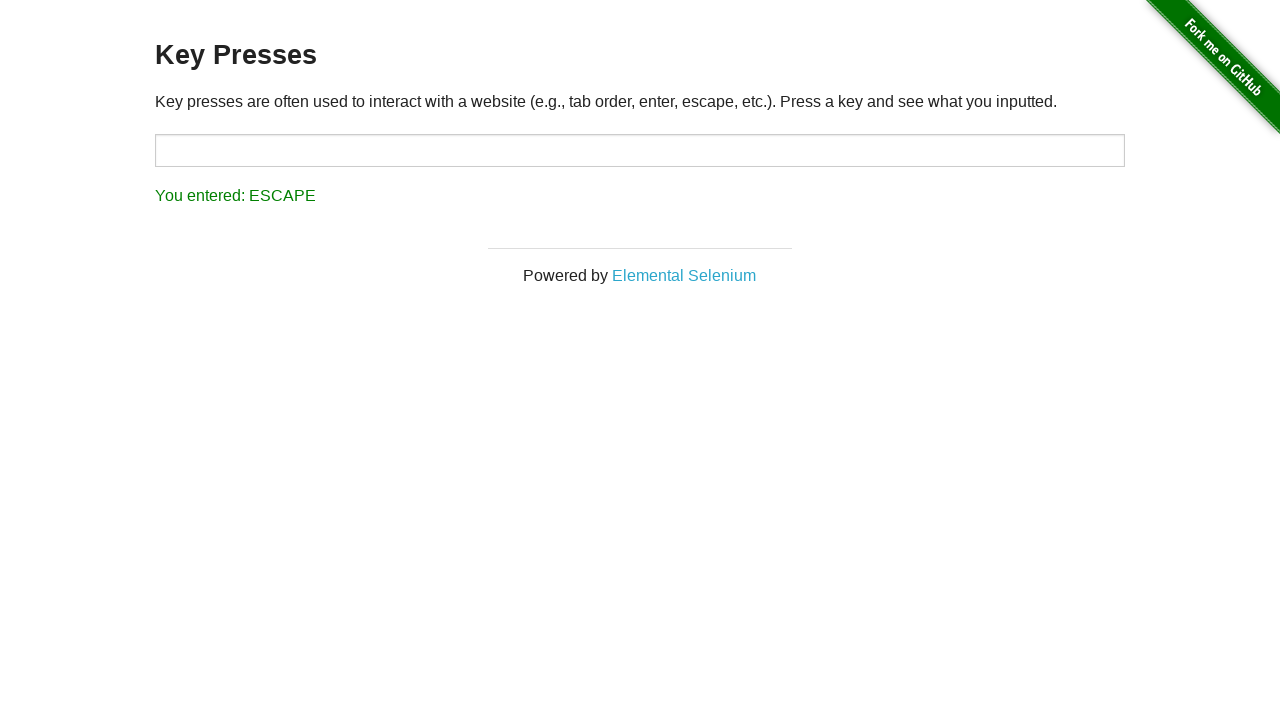

Pressed Enter key
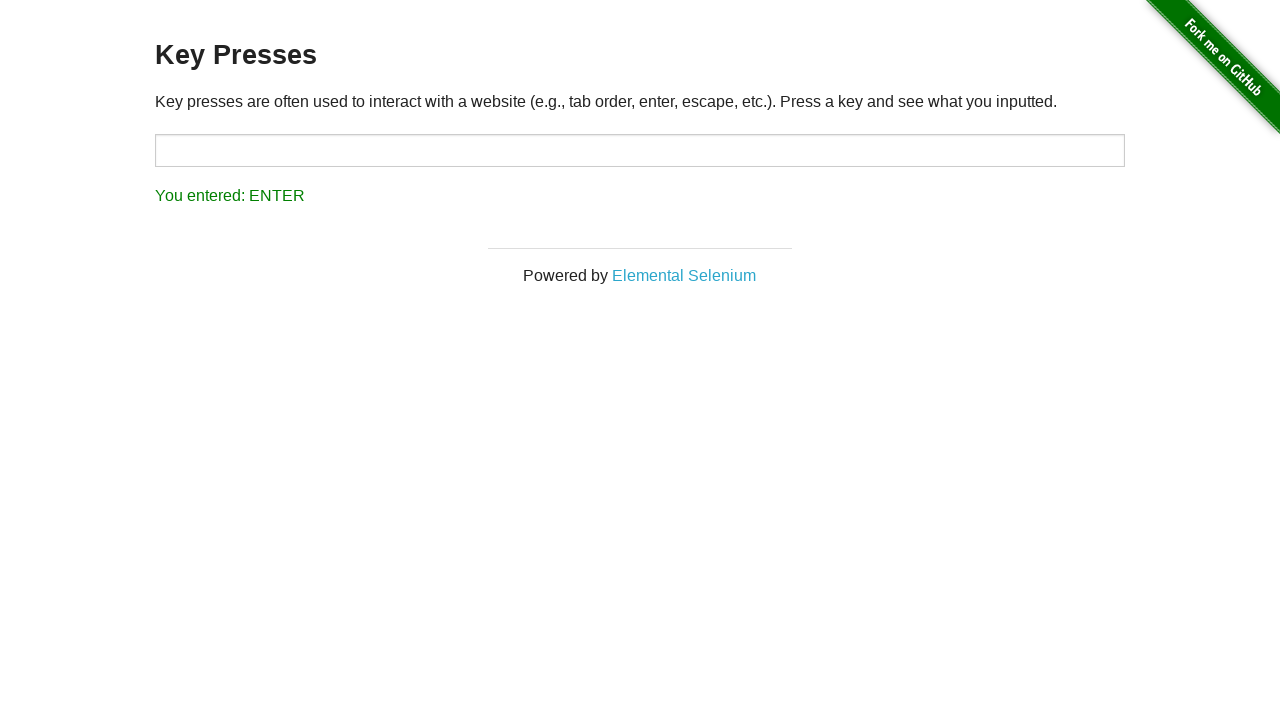

Waited 3 seconds after Enter key press
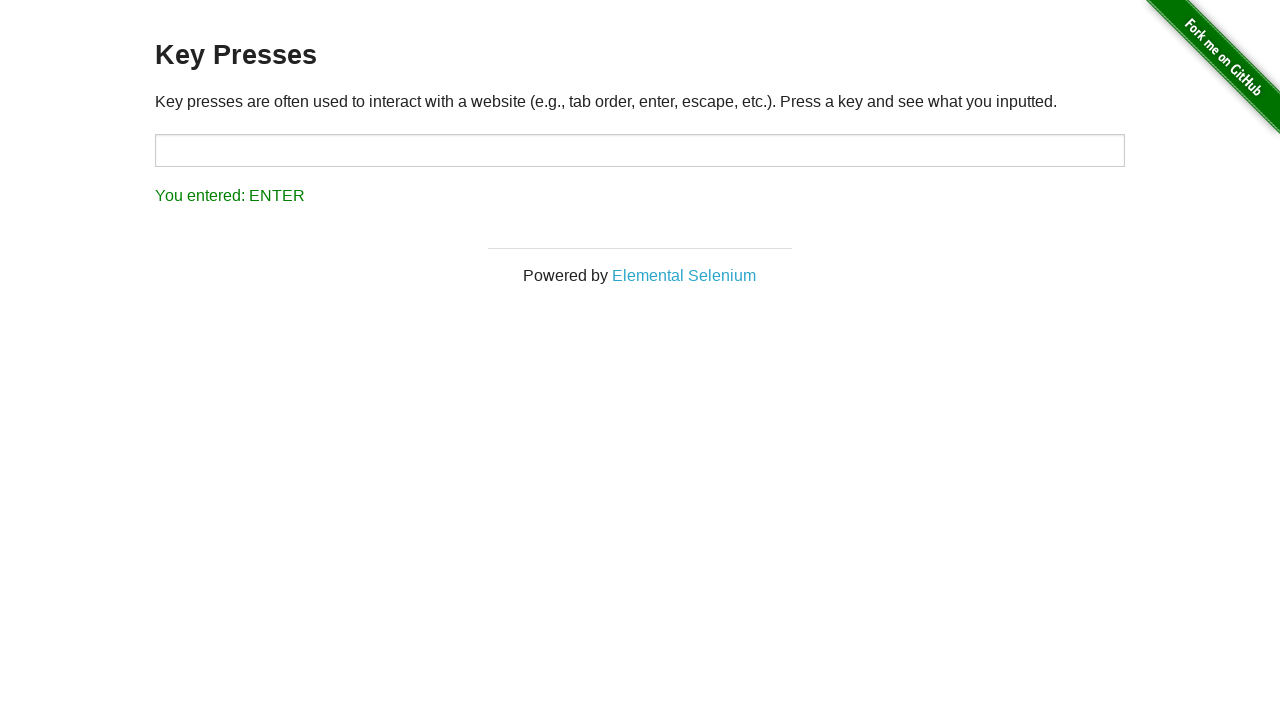

Pressed Backspace key
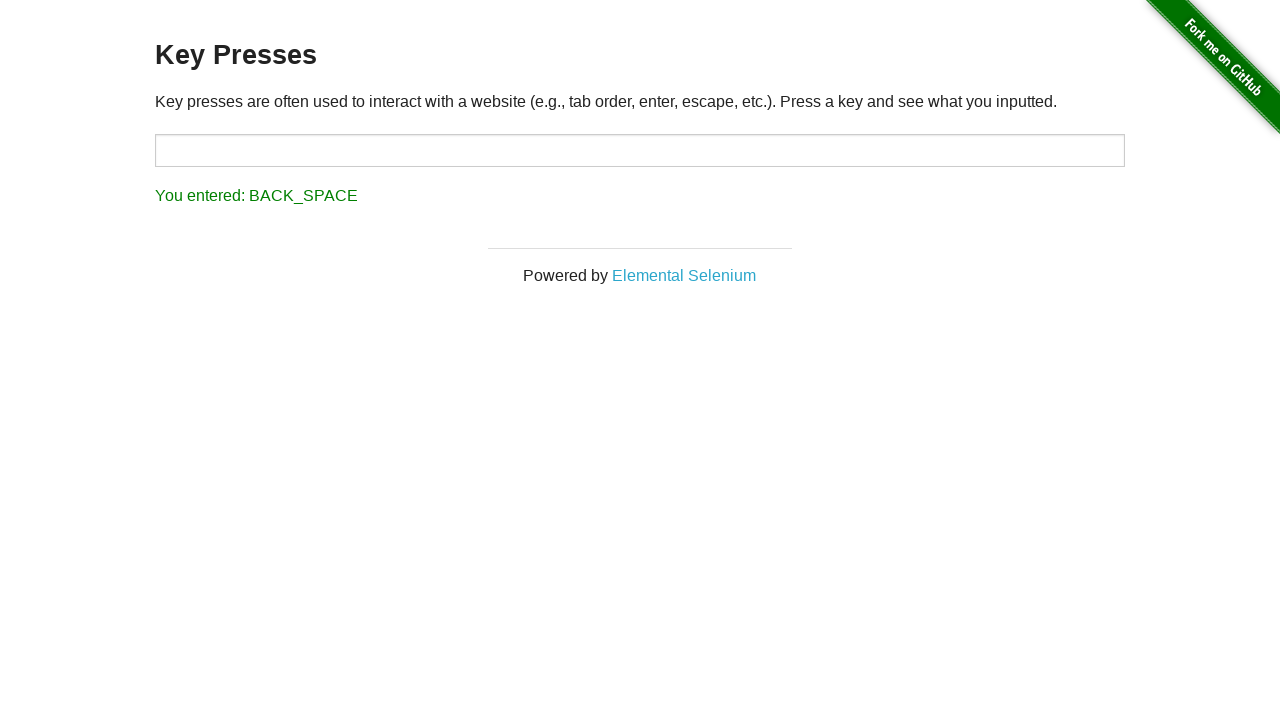

Waited 3 seconds after Backspace key press
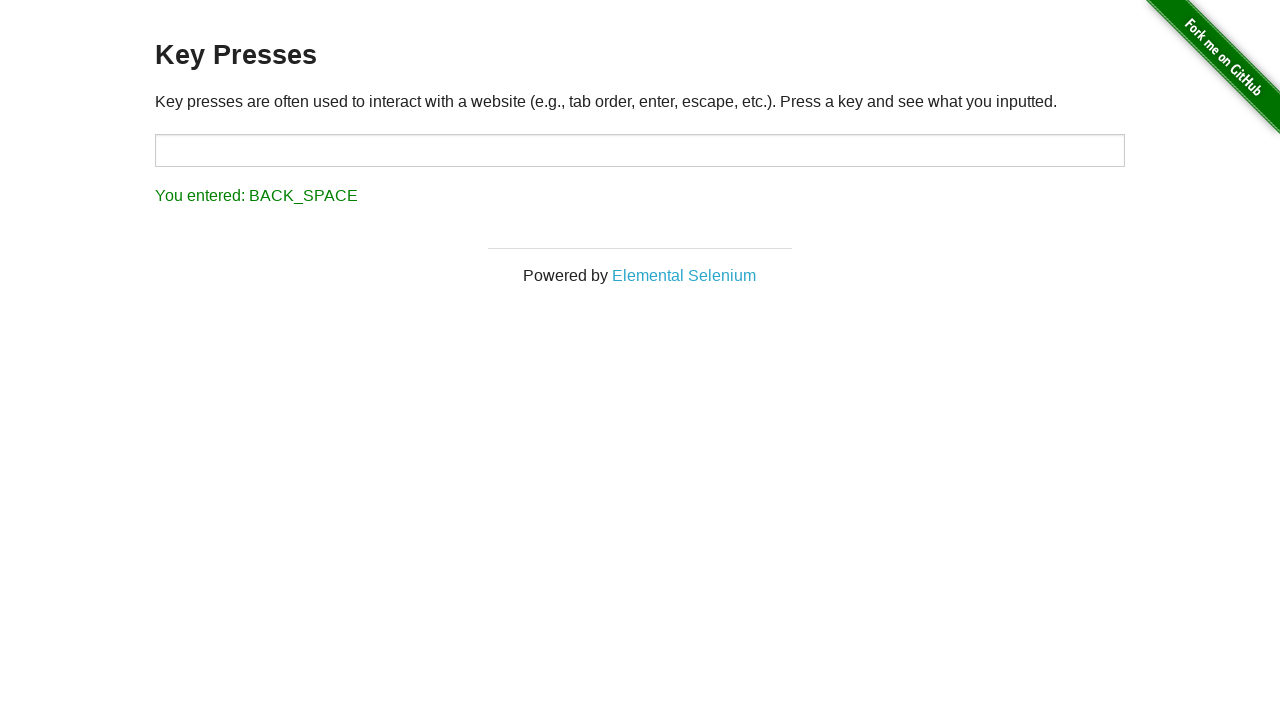

Pressed Arrow Down key
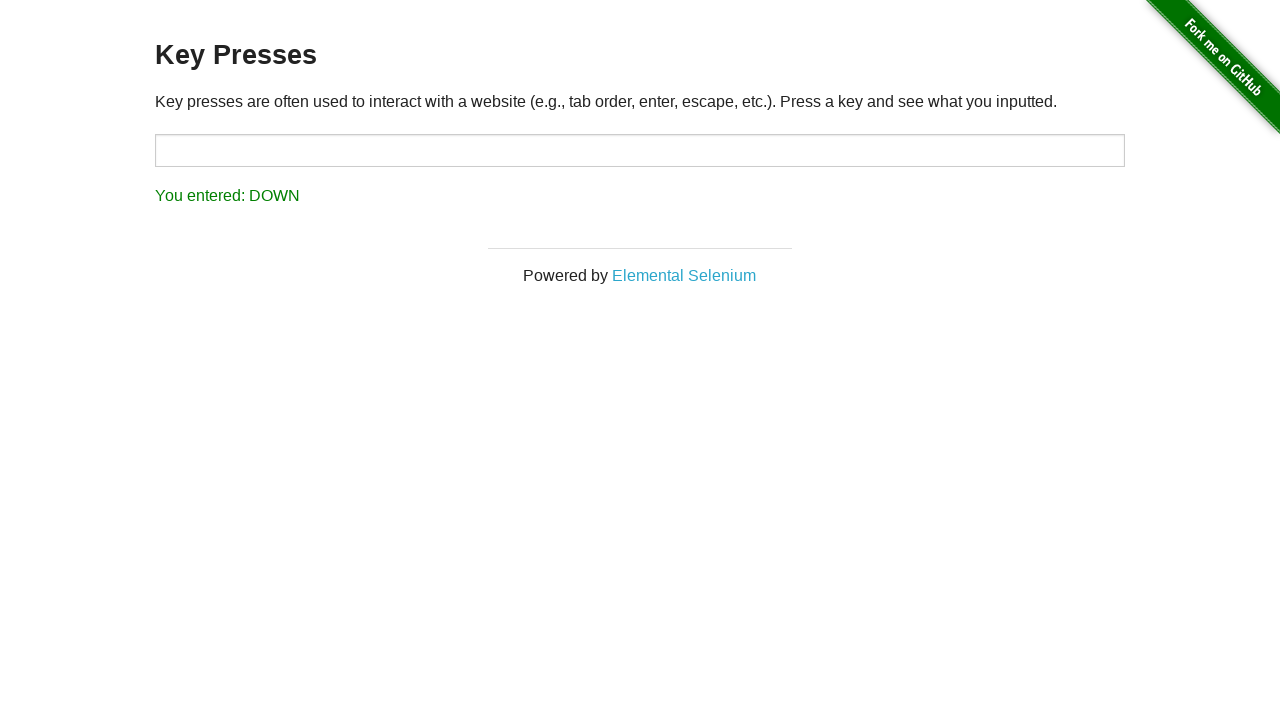

Waited 3 seconds after Arrow Down key press
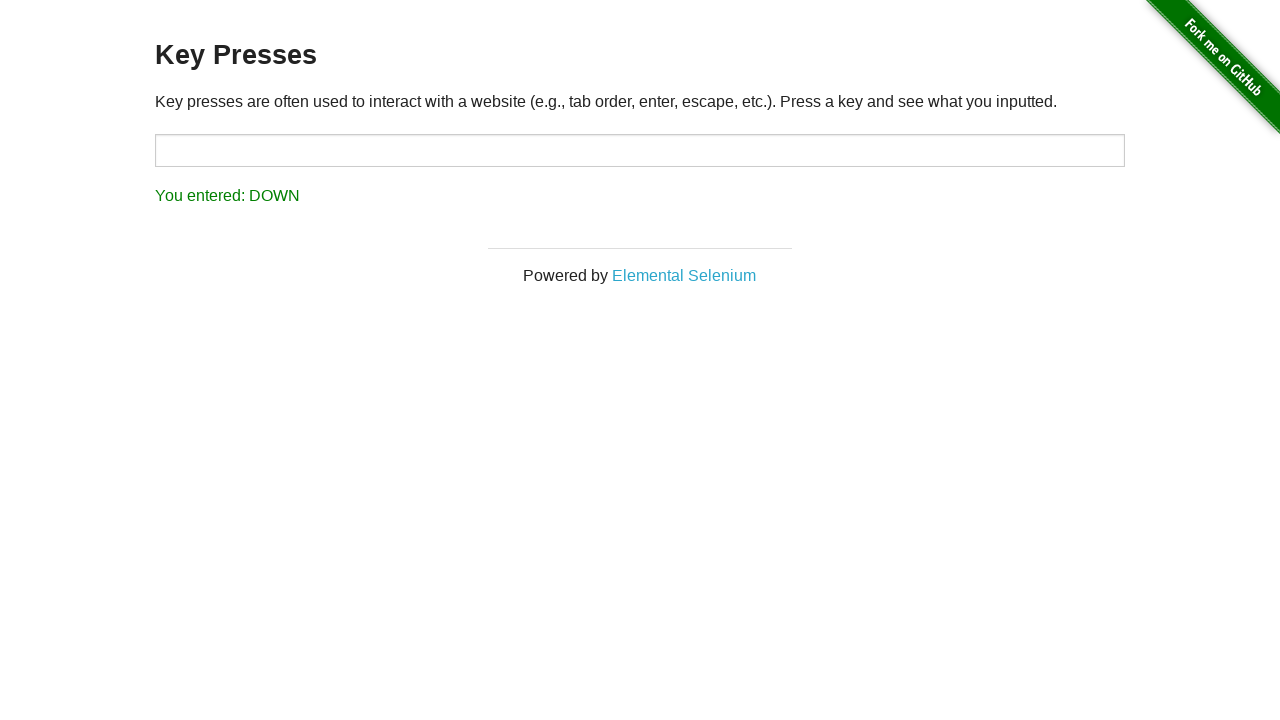

Pressed Escape key
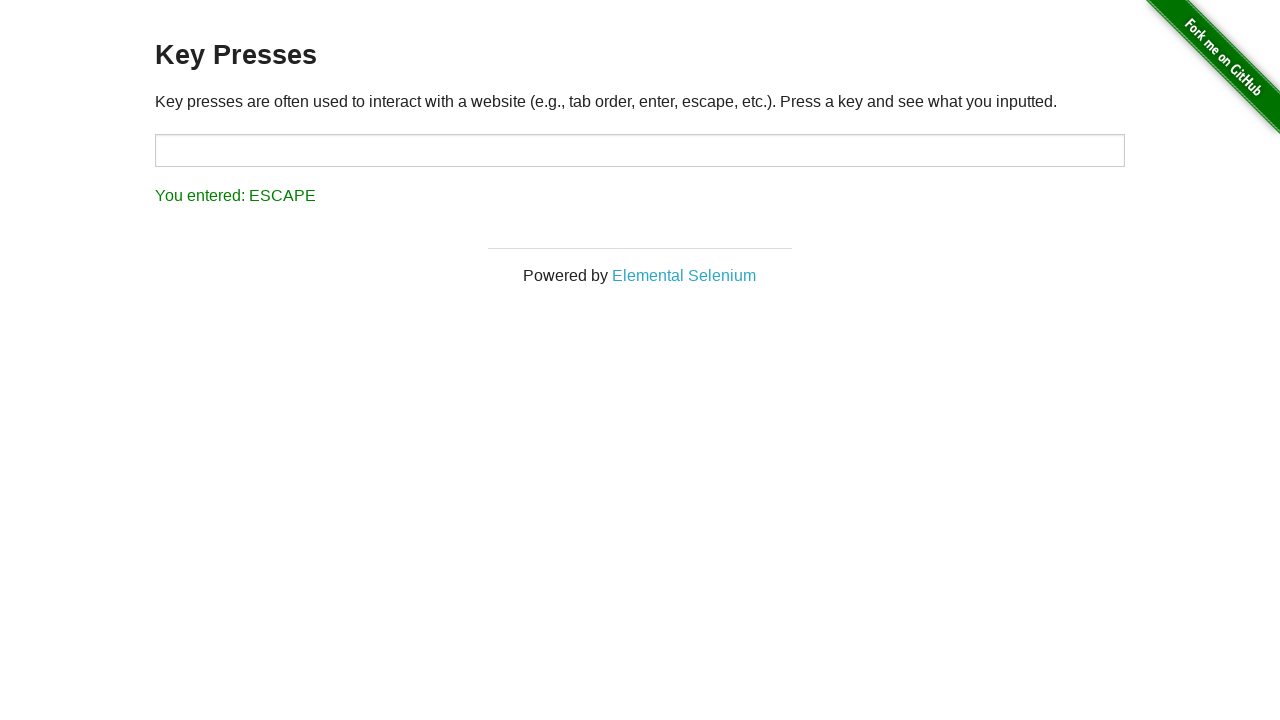

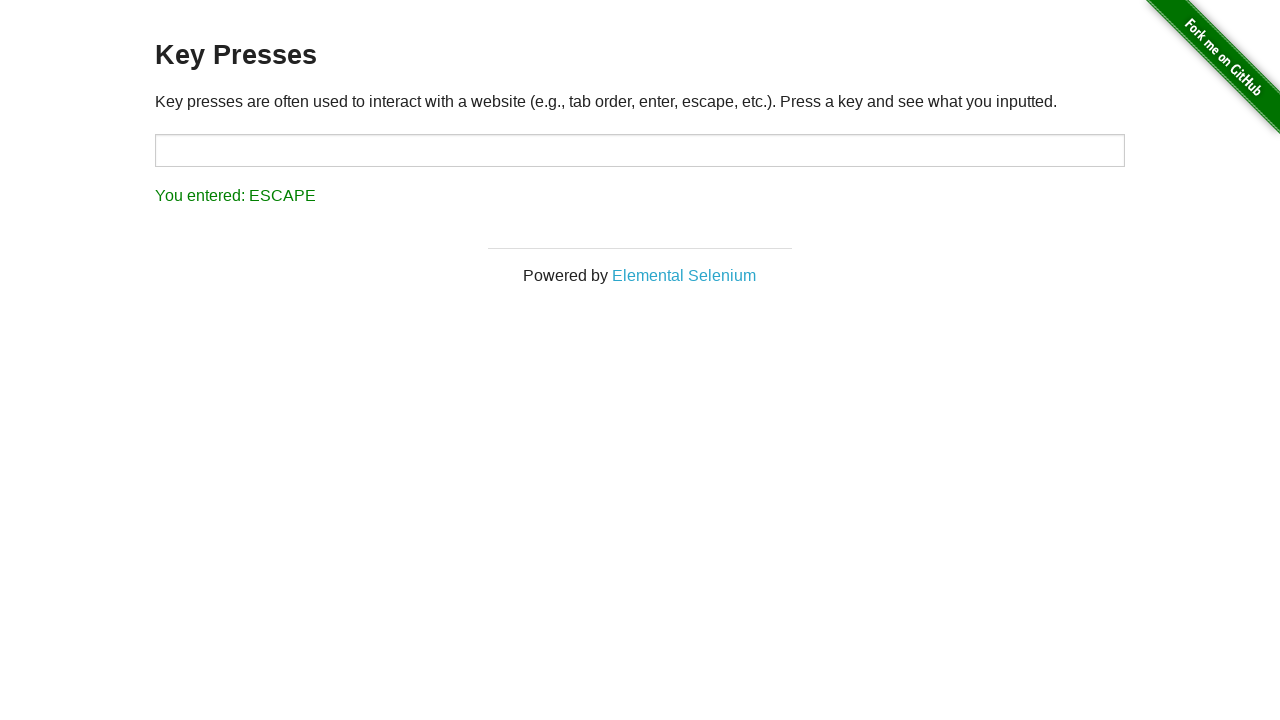